Navigates to demoblaze.com and verifies that product listings are displayed on the page

Starting URL: https://demoblaze.com/

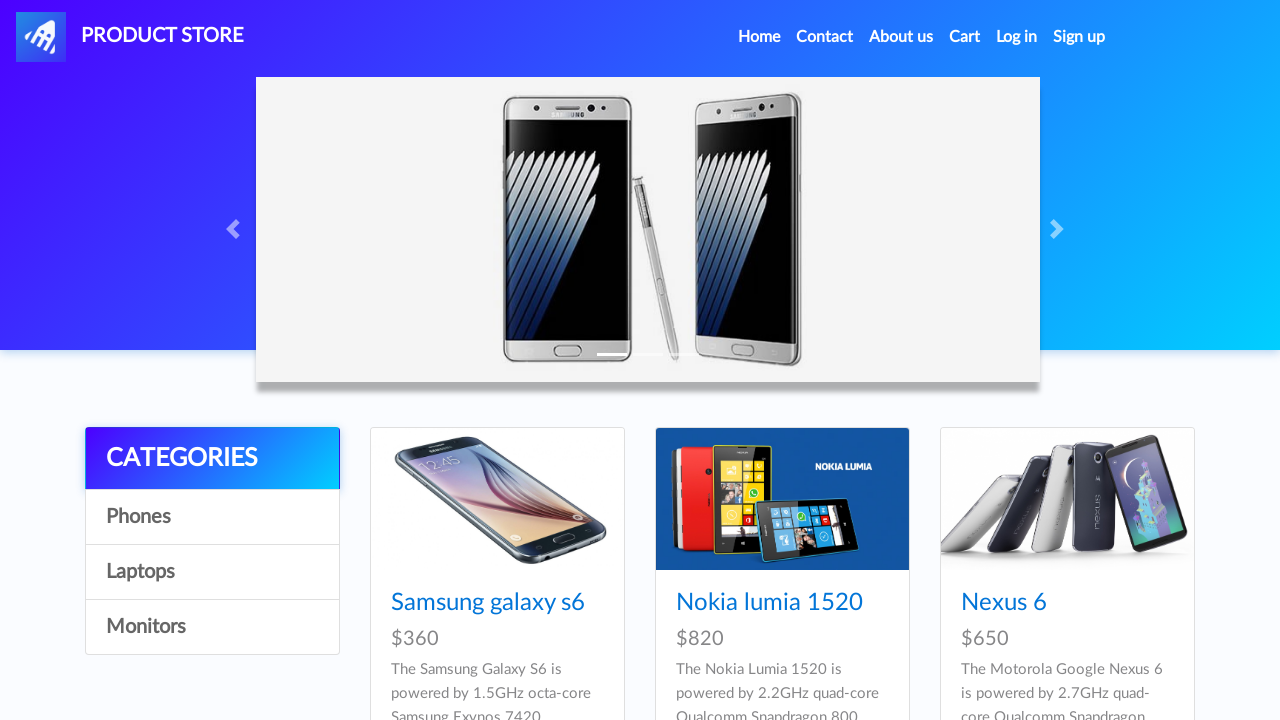

Waited for product listings to load on demoblaze.com
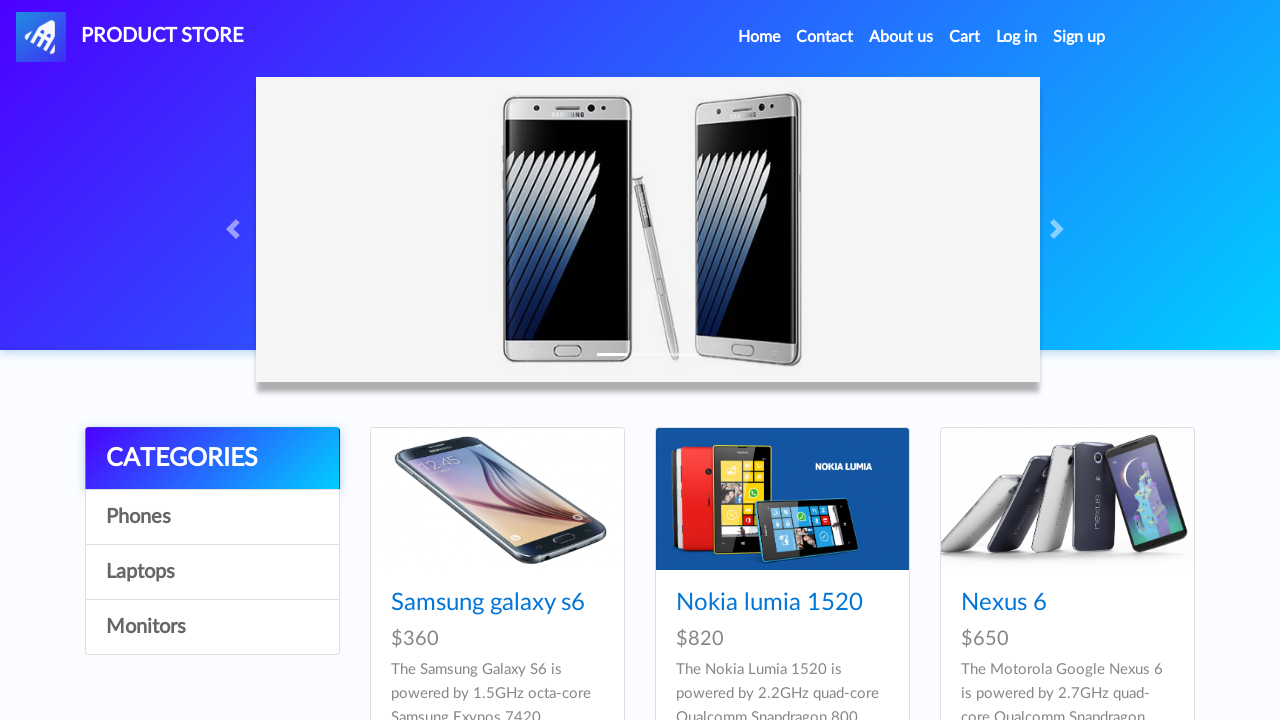

Located all product elements on the page
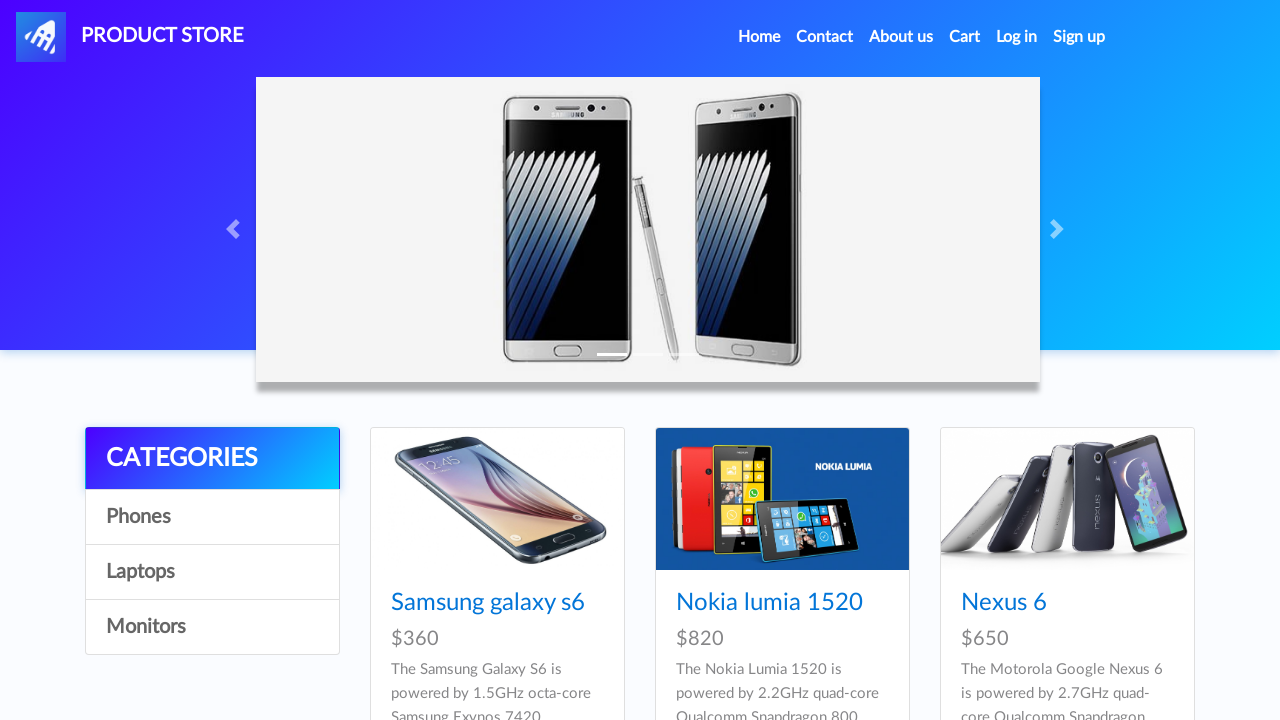

Verified that product listings are displayed (count > 0)
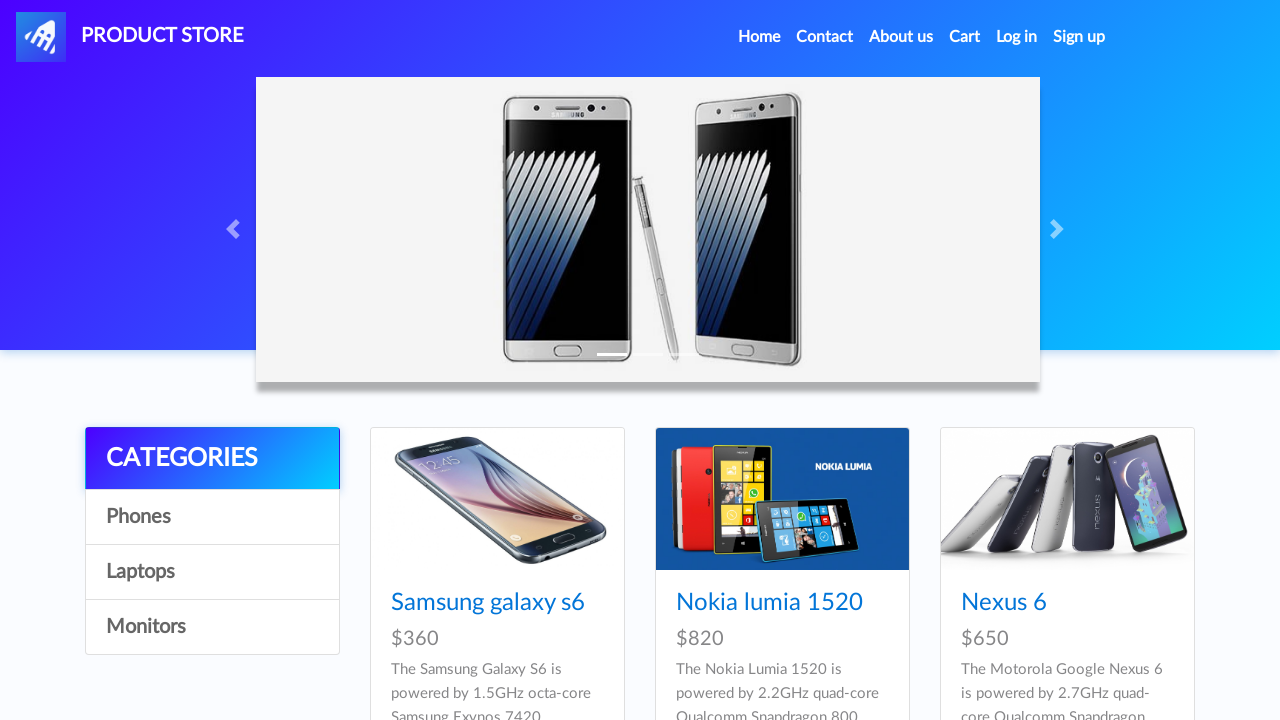

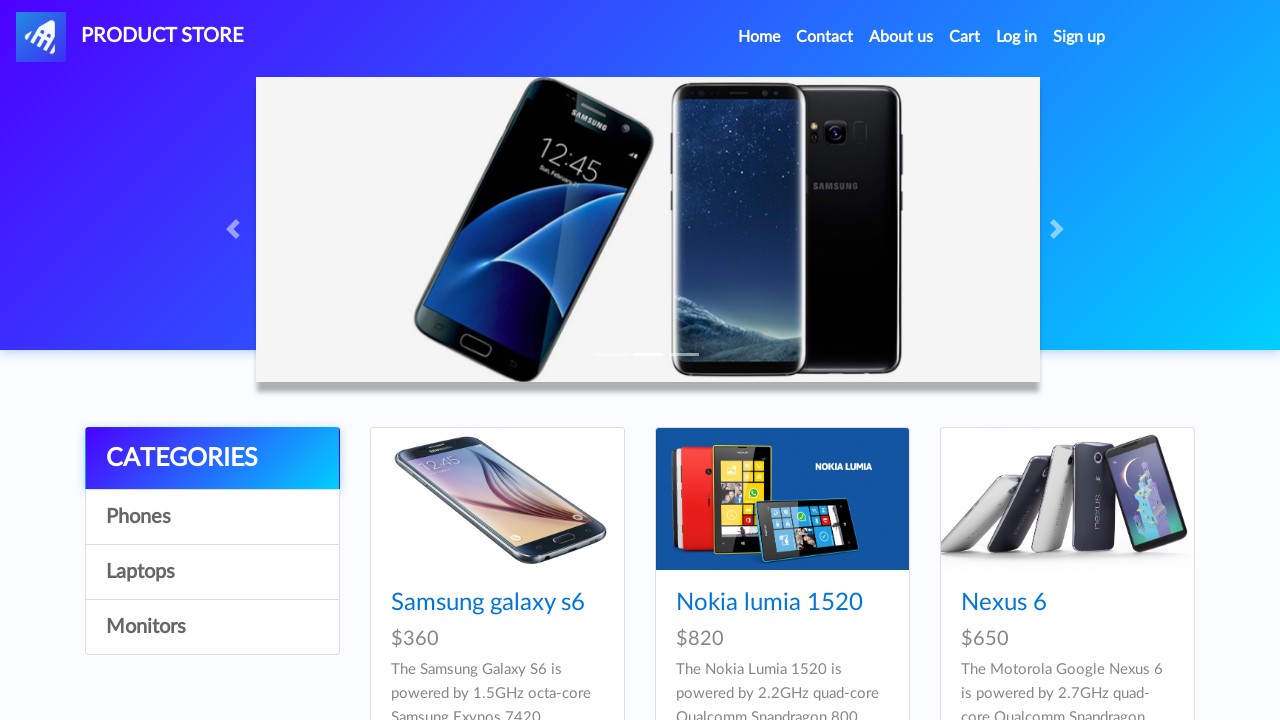